Tests window handling by opening a new window through a link click, interacting with the new window, then returning to the original window

Starting URL: https://omayo.blogspot.com/

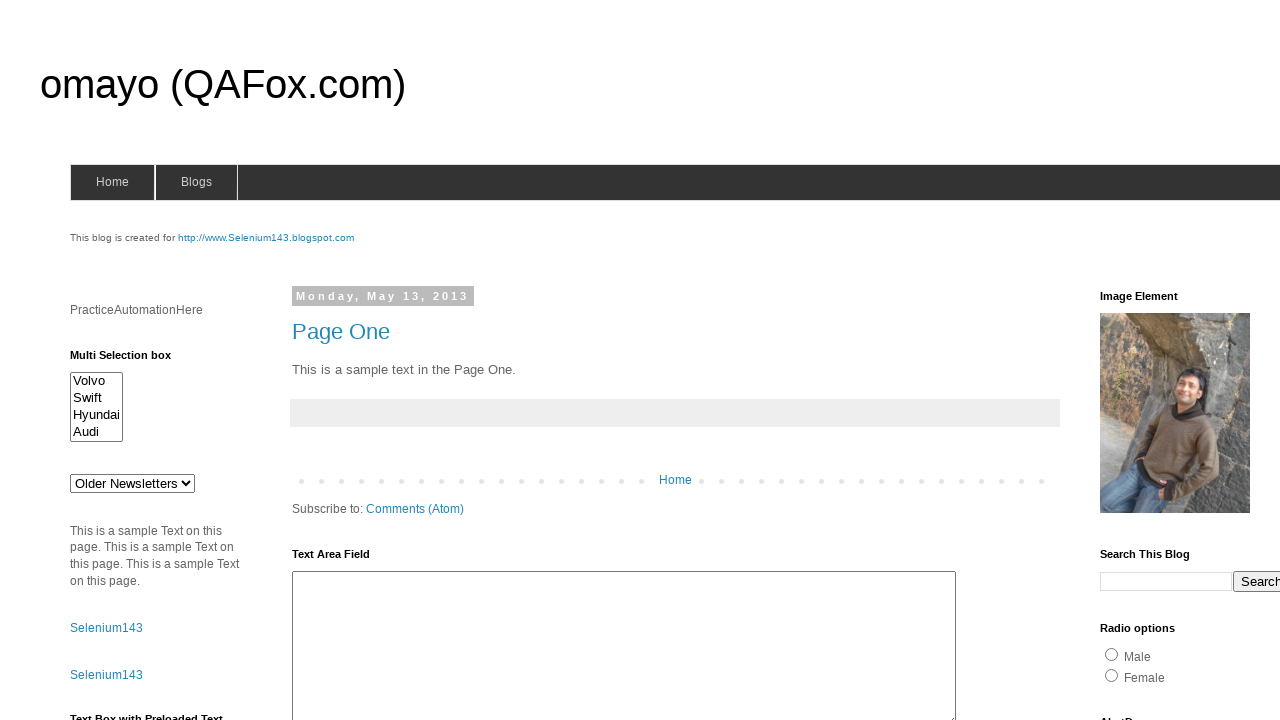

Filled textarea with 'Welcome' message on textarea#ta1
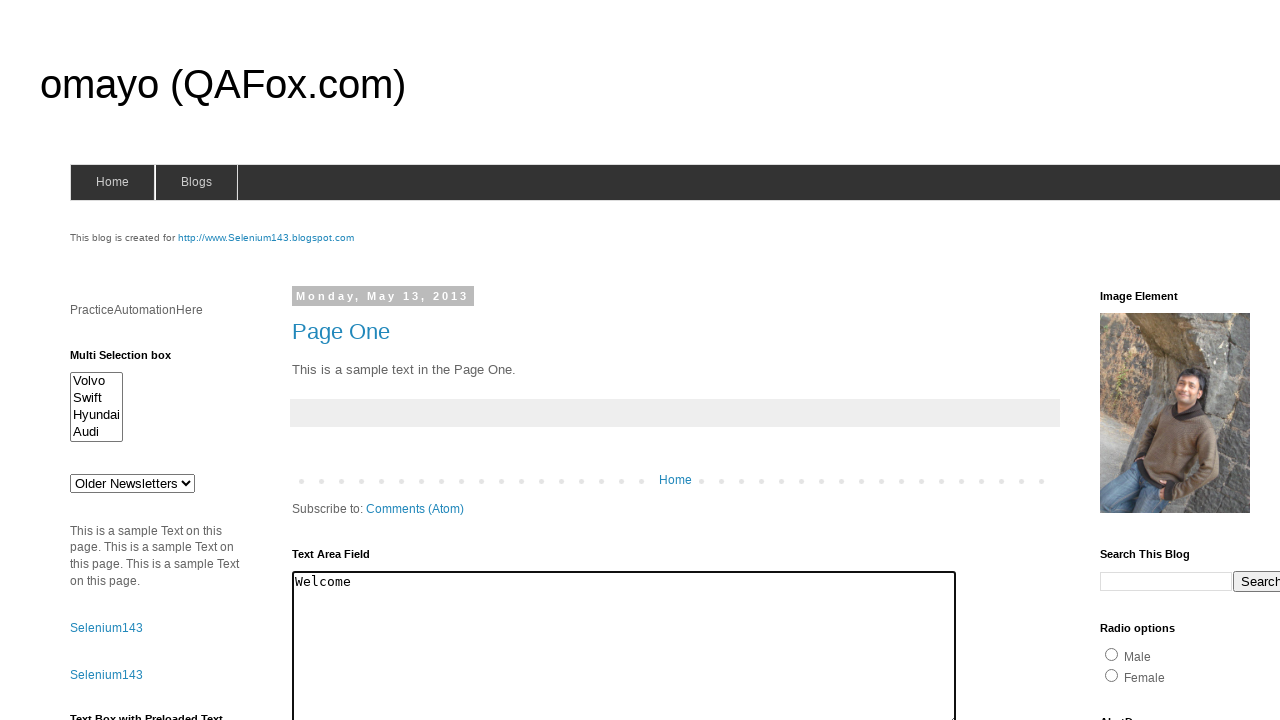

Clicked link to open new window at (266, 238) on a#selenium143
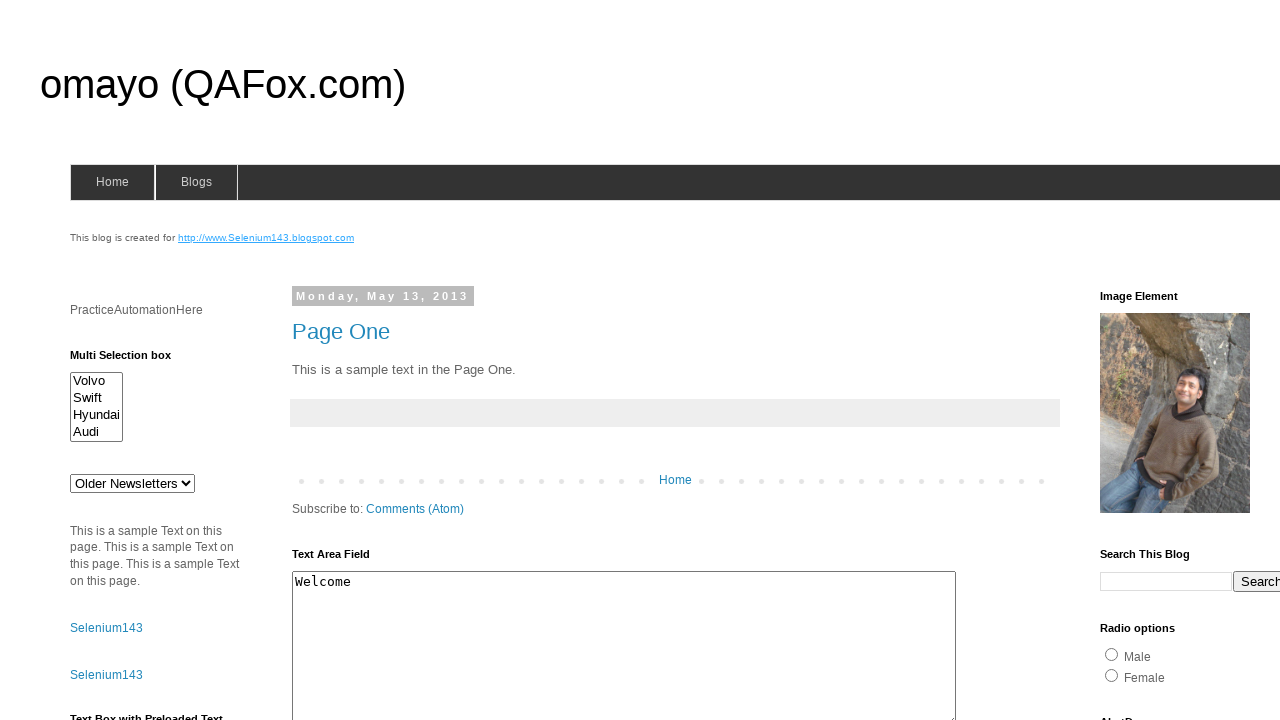

New window opened and captured
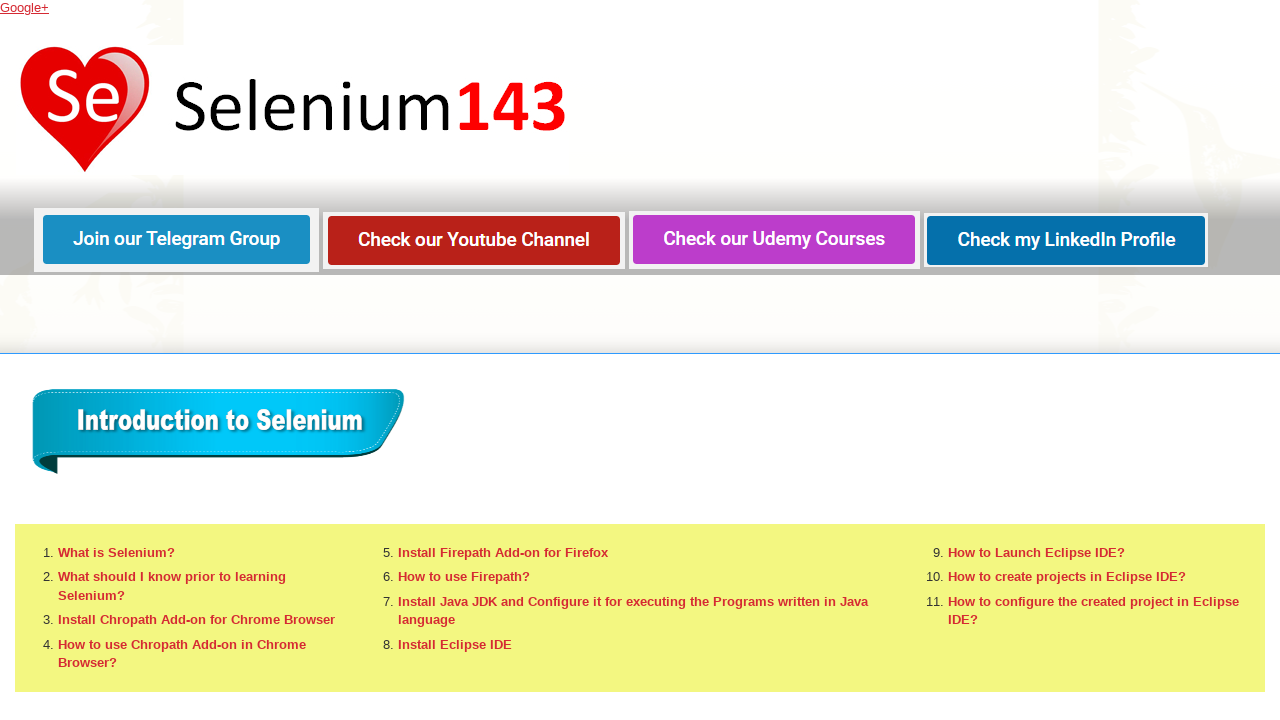

Clicked 'What is Selenium?' link in new window at (116, 552) on xpath=//a[text()='What is Selenium?']
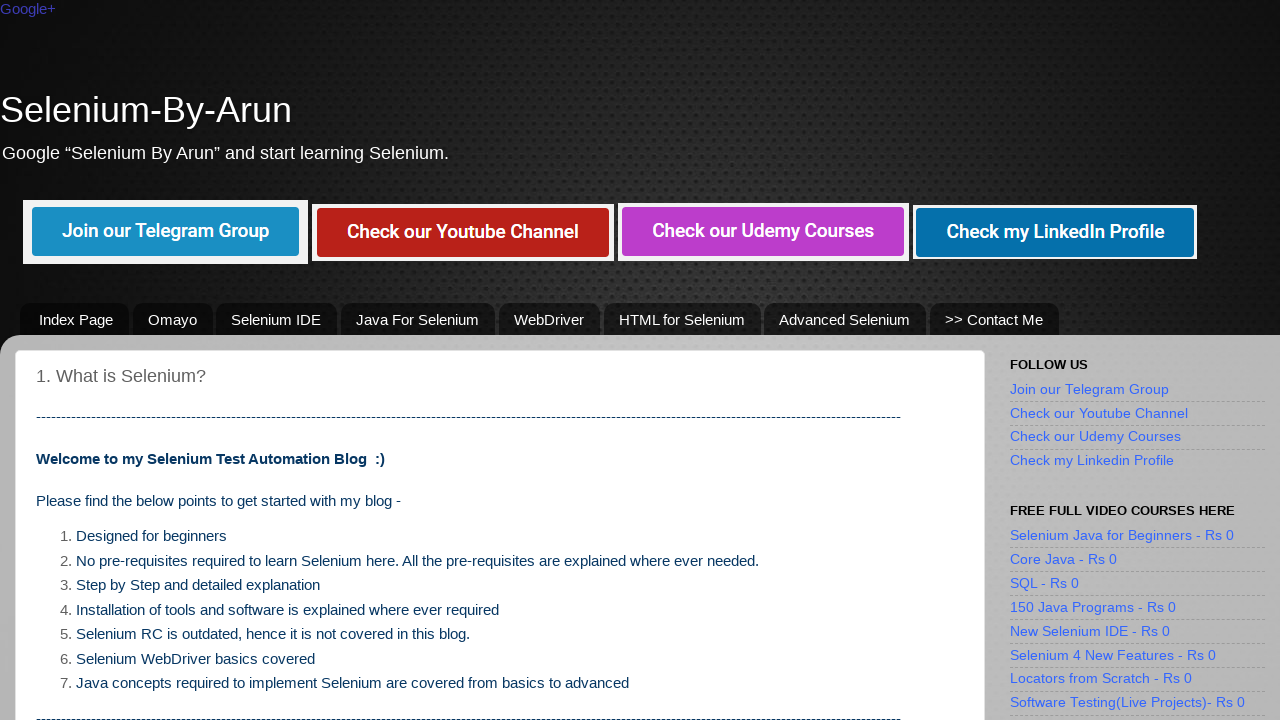

Closed the new window
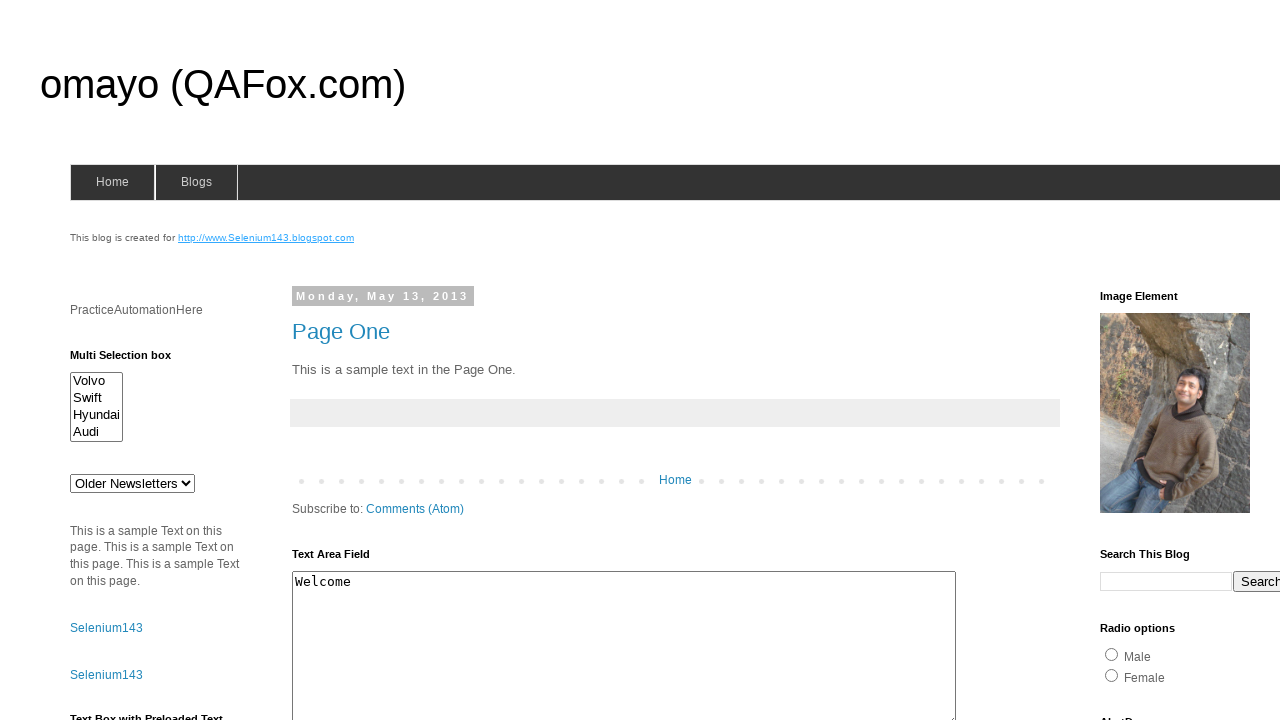

Cleared textarea in original window on textarea#ta1
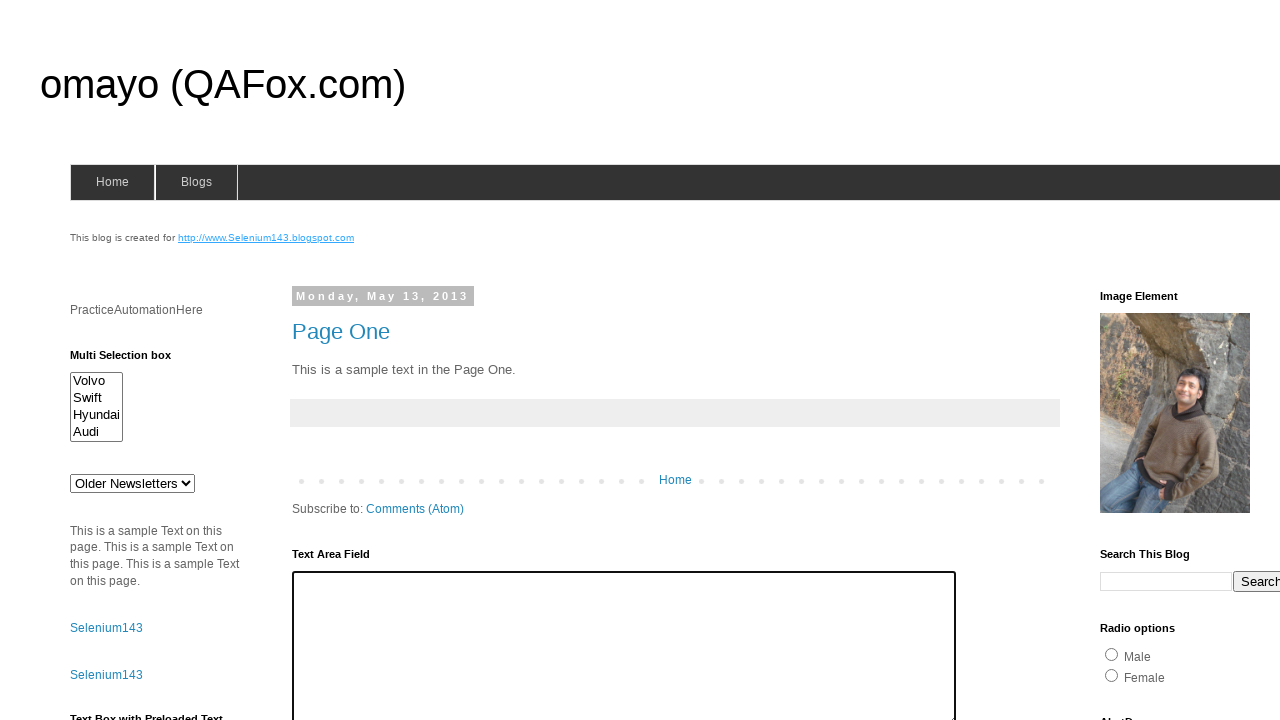

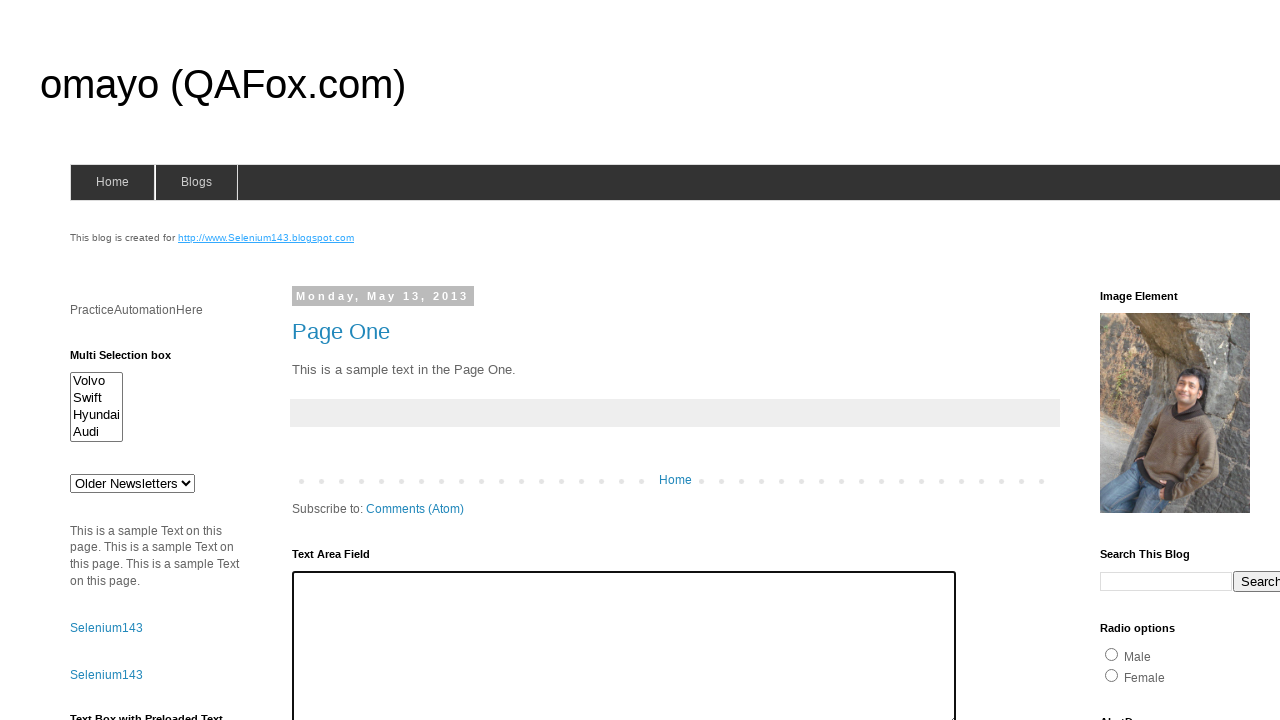